Tests a calculator demo application by entering two numbers, selecting an operator, clicking the Go button, and verifying the result equals 42

Starting URL: http://juliemr.github.io/protractor-demo/

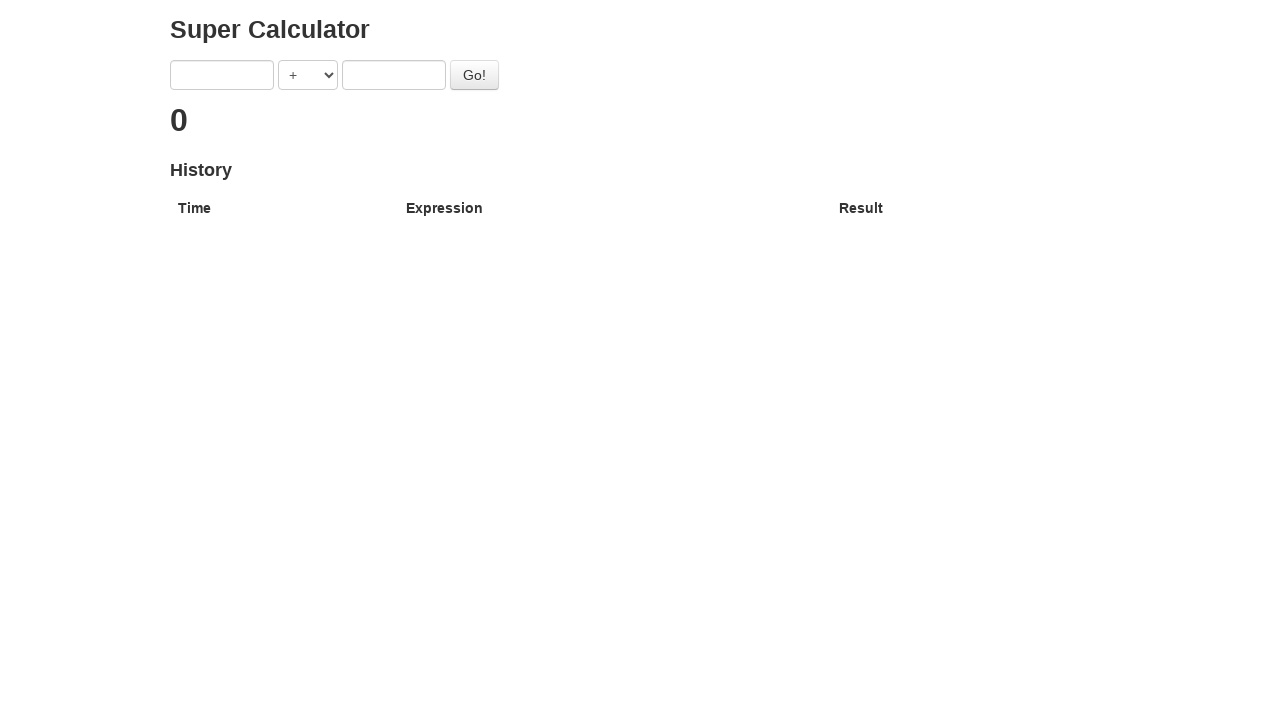

Entered 40 in the first number input field on input[ng-model='first']
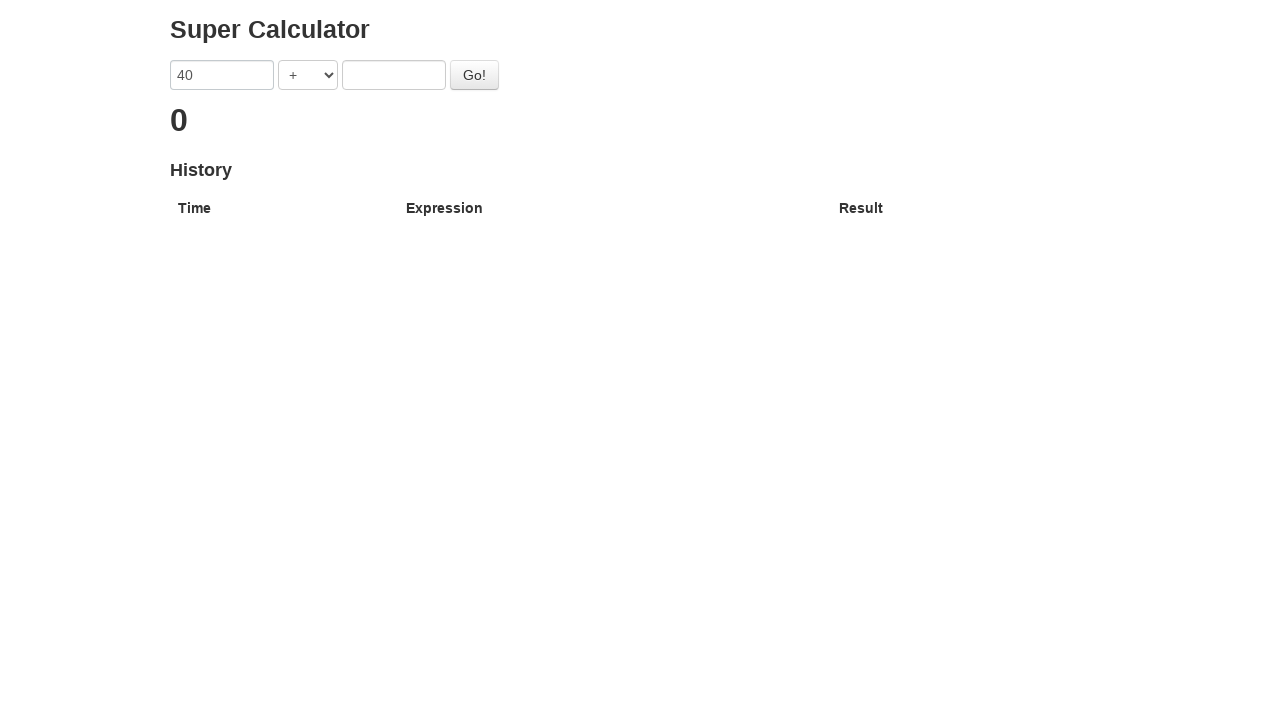

Entered 2 in the second number input field on input[ng-model='second']
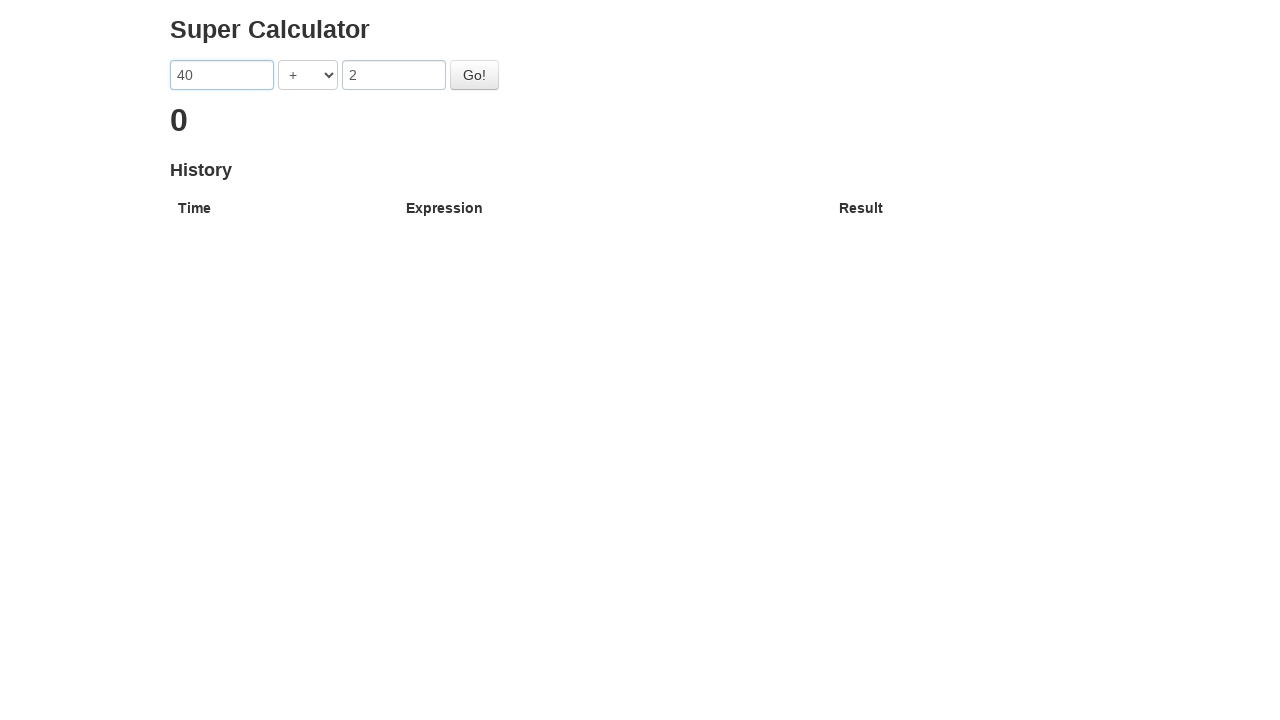

Clicked on the operator dropdown at (308, 75) on select[ng-model='operator']
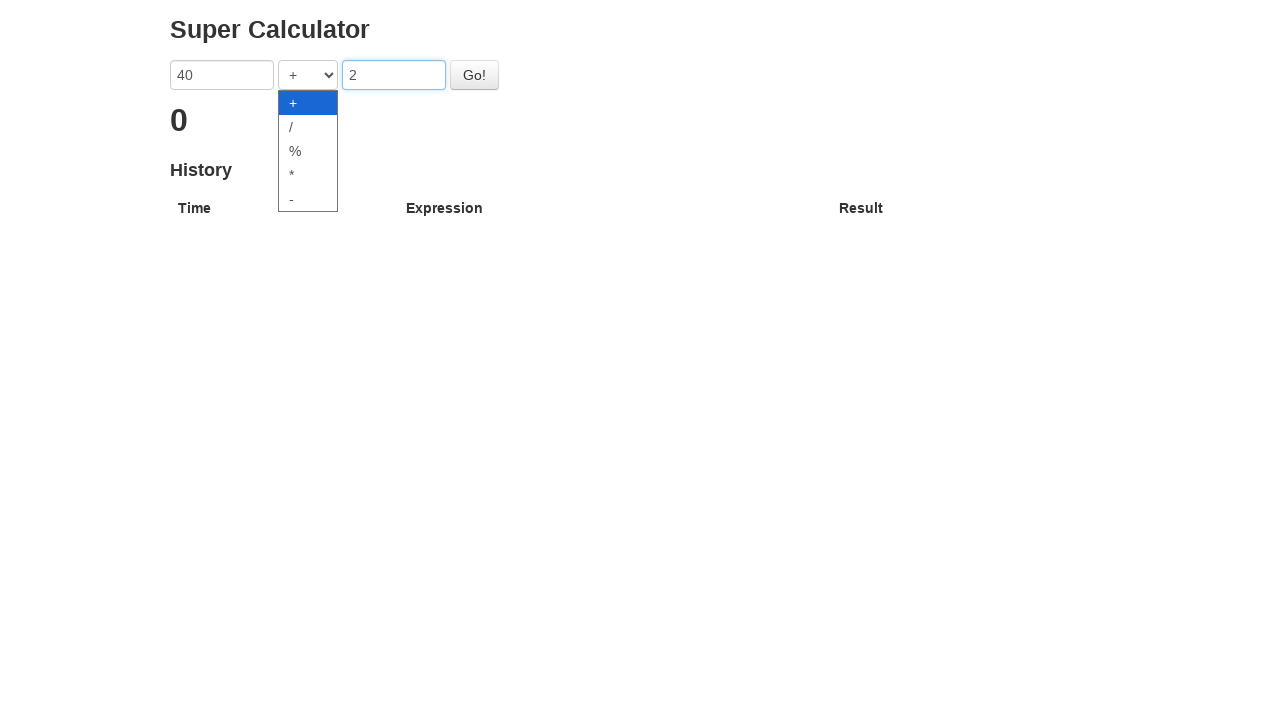

Selected addition operator from dropdown on select[ng-model='operator']
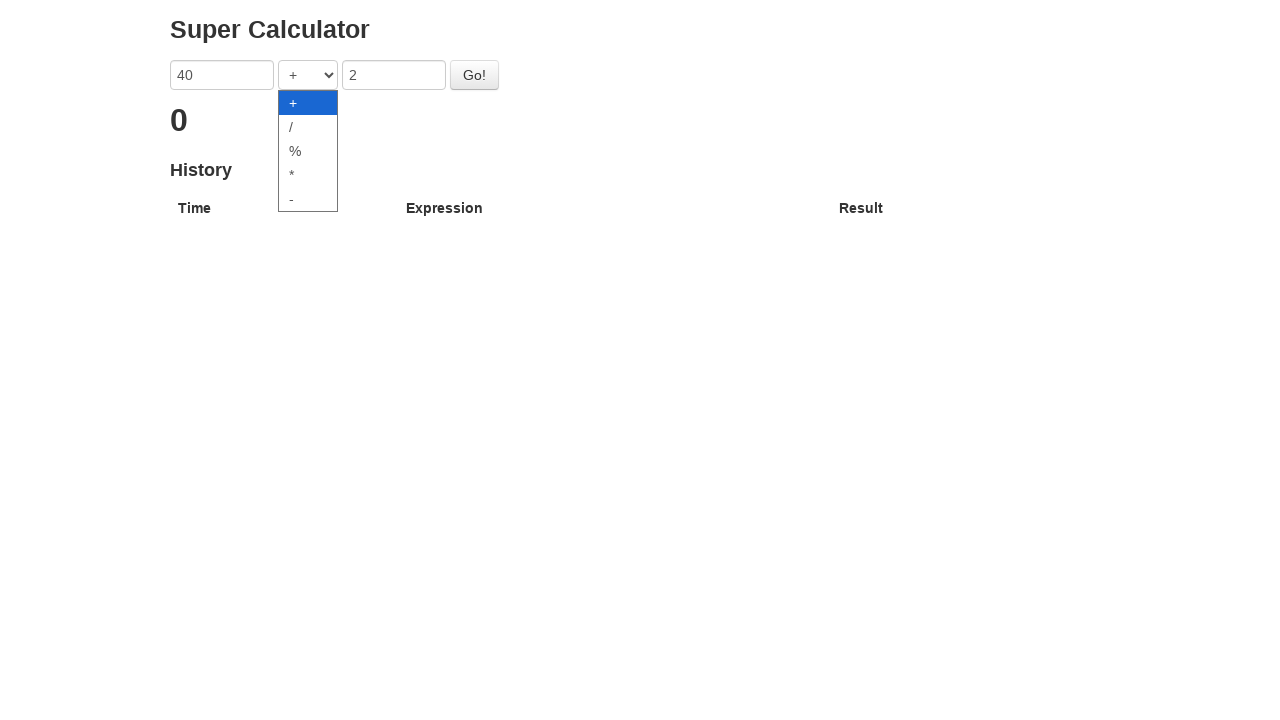

Clicked the Go! button to perform calculation at (474, 75) on button:has-text('Go!')
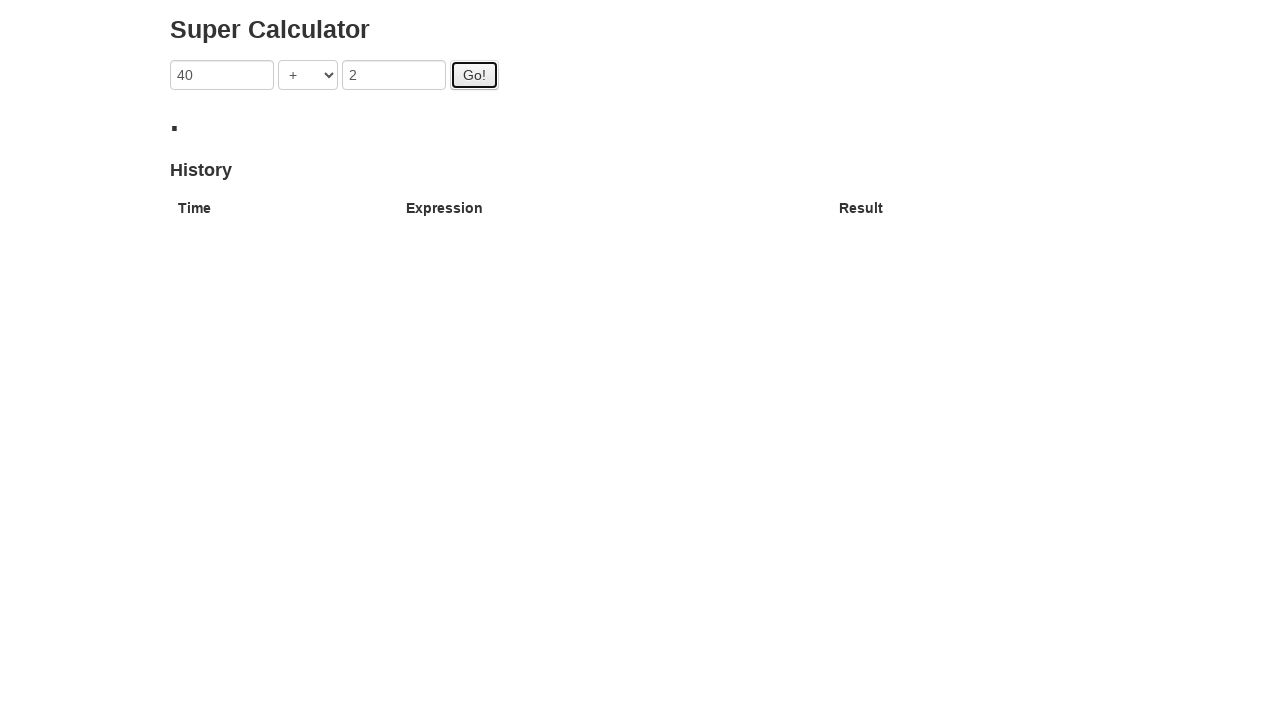

Verified result equals 42
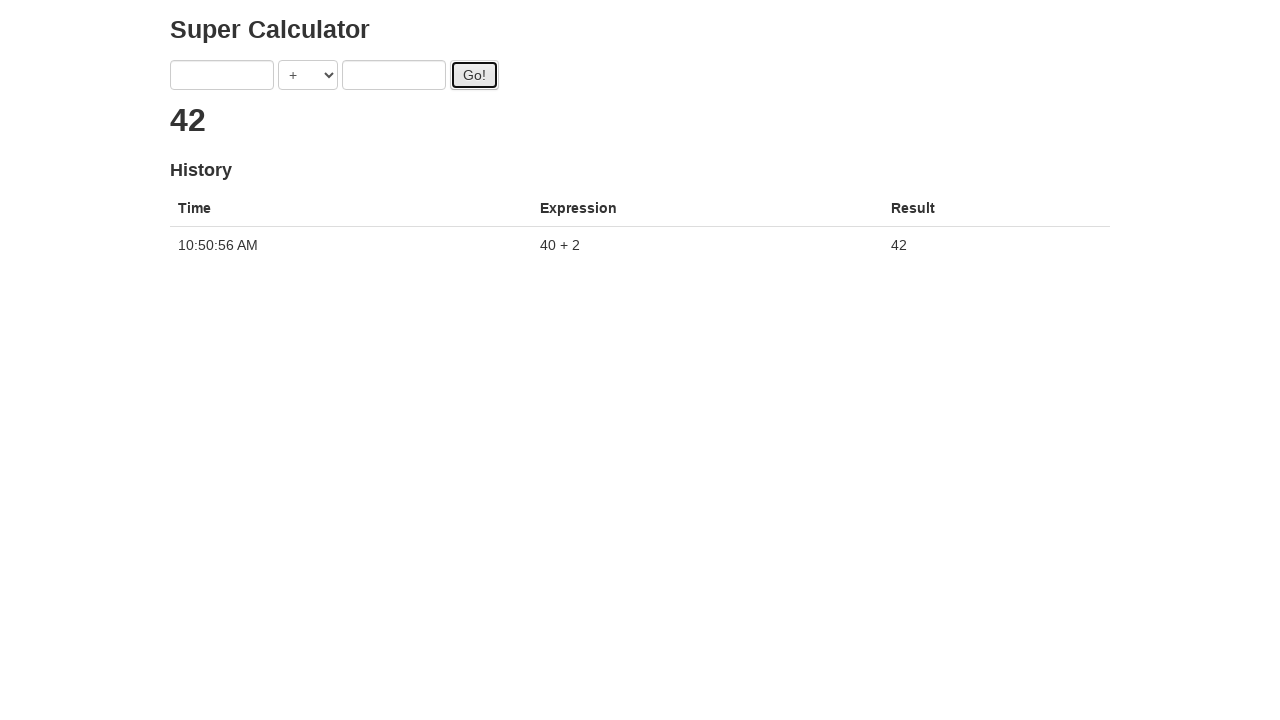

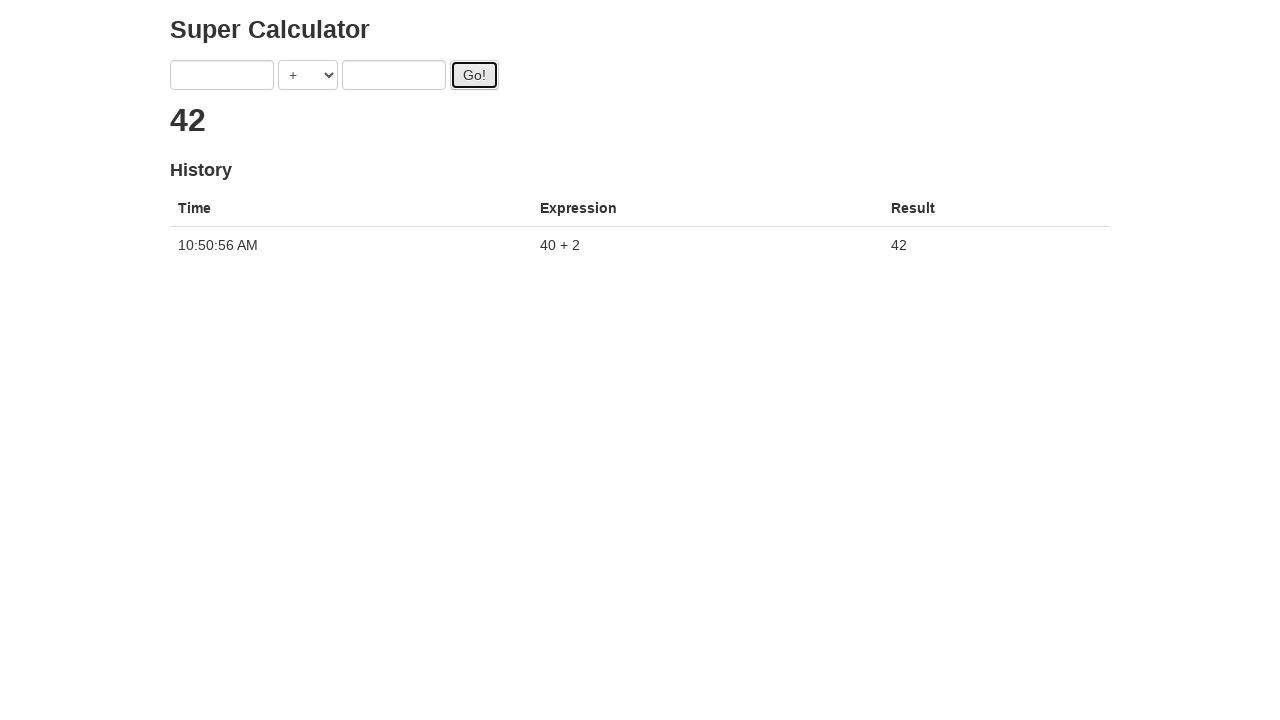